Tests if the username text field is enabled on the login page and fills it with a test value

Starting URL: https://redmine.org/

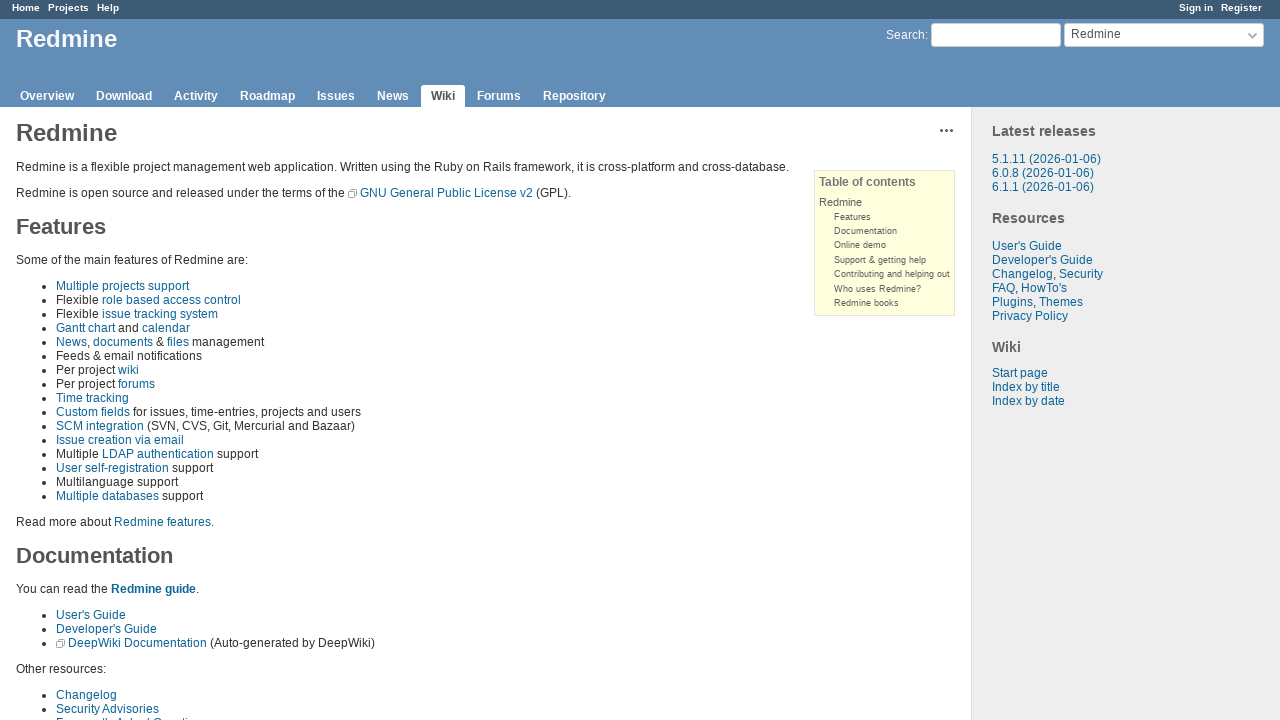

Clicked sign-in link to navigate to login page at (1196, 8) on a.login
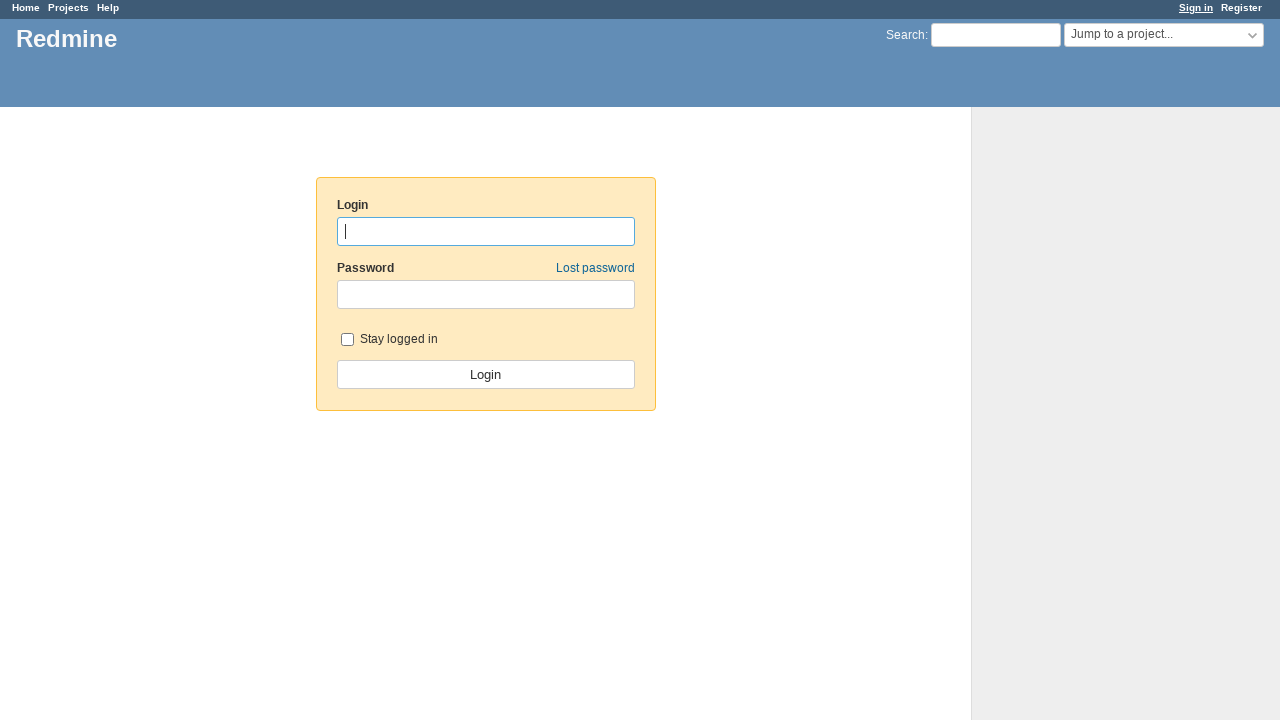

Located username text field
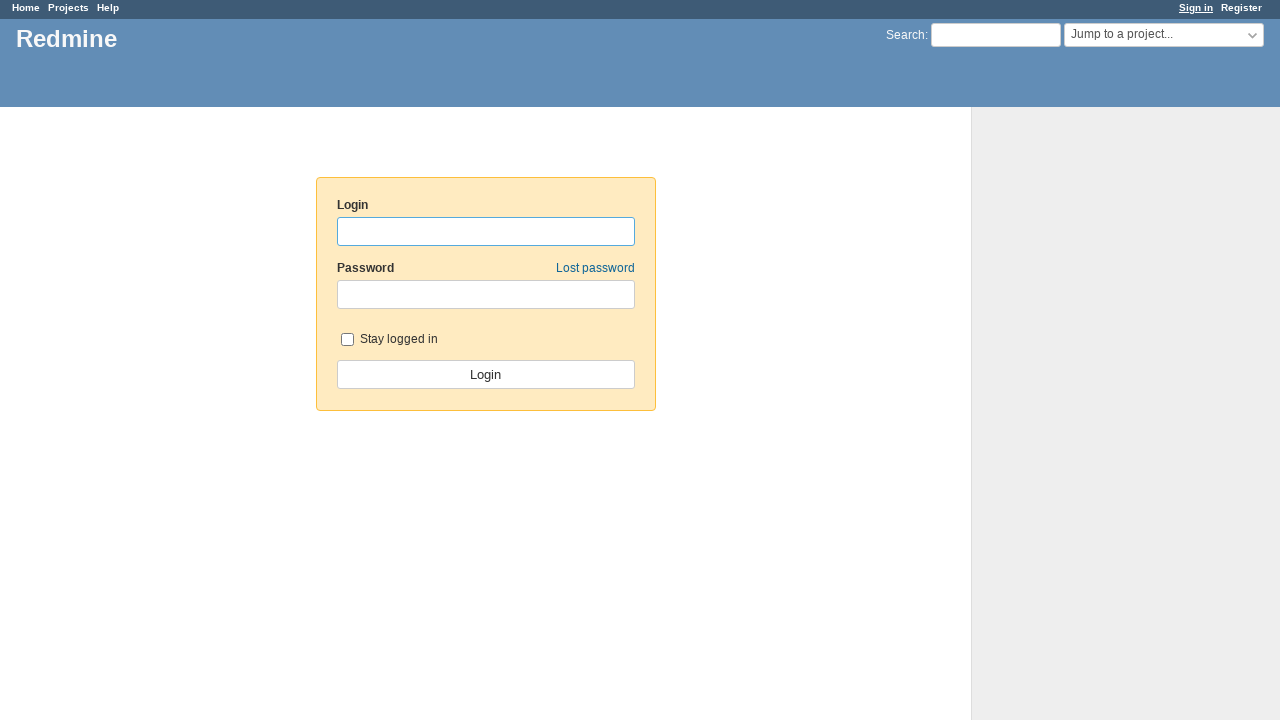

Verified username text field is enabled
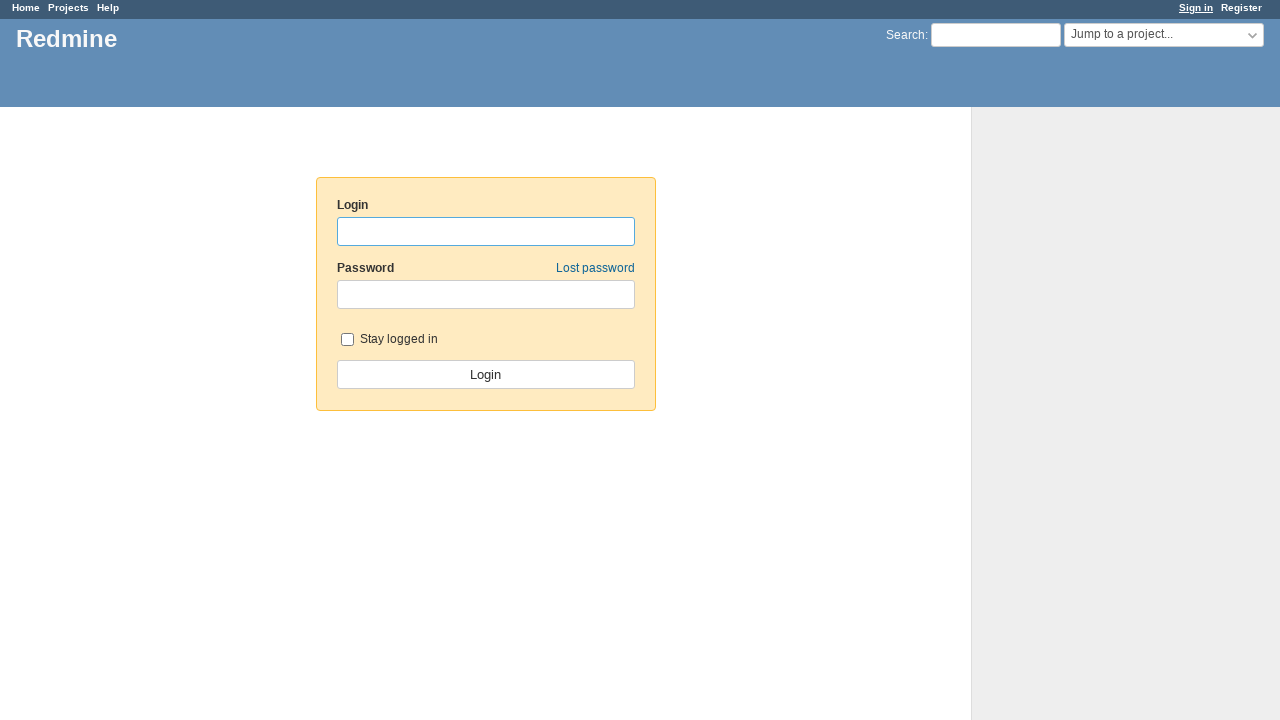

Filled username field with test value 'AyubKhan' on input#username
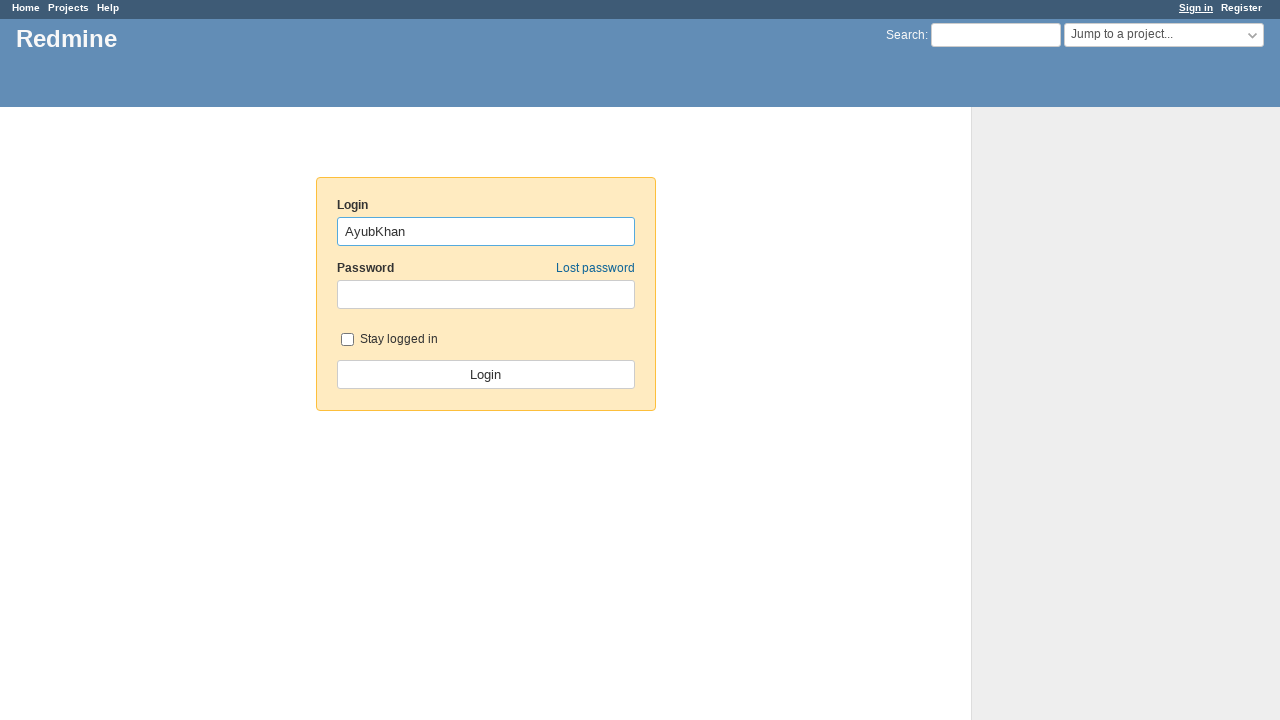

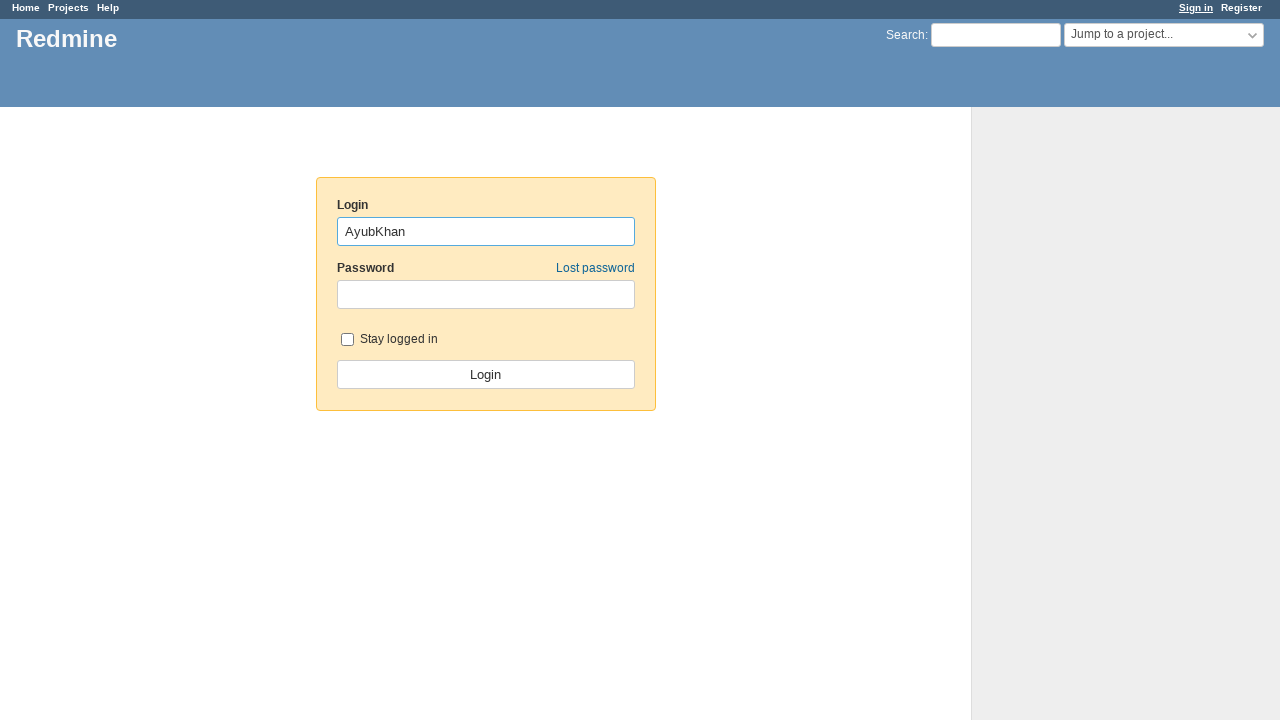